Tests contact form submission with missing phone number field, verifying that the form can be submitted successfully and checking the alert message

Starting URL: https://catarinalf.github.io/#contact

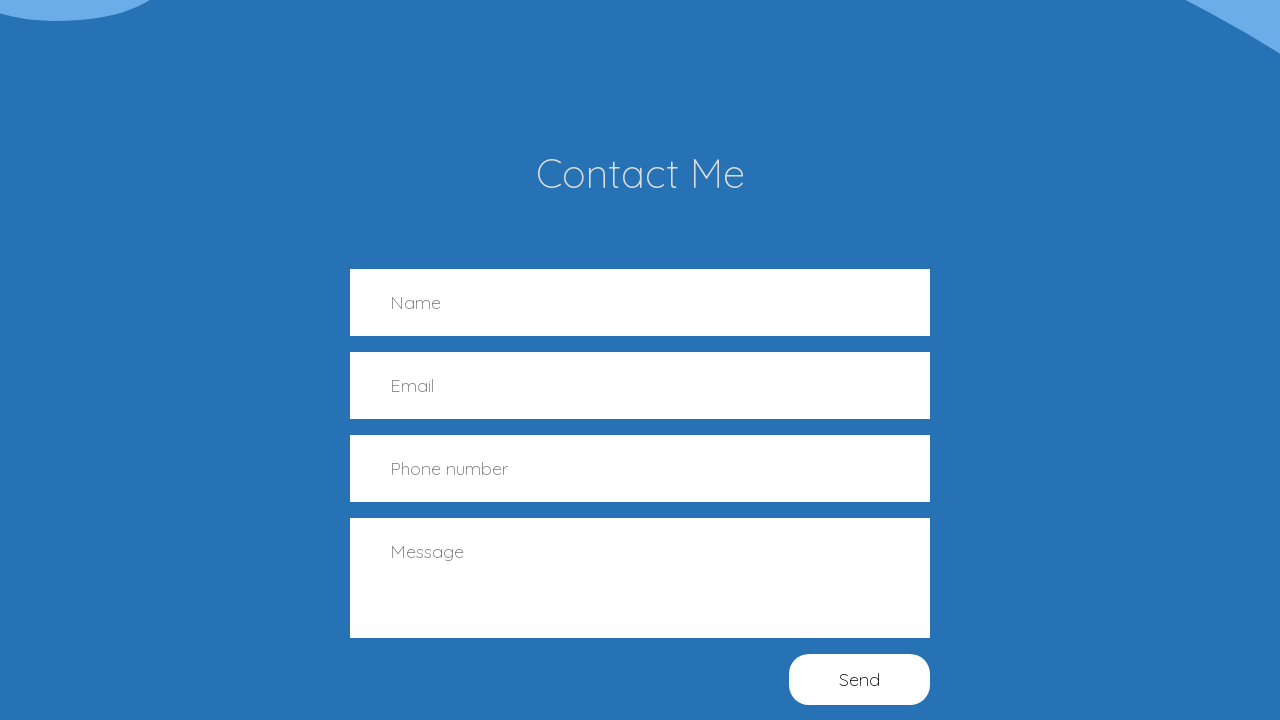

Filled name field with 'Test name' on input[name='name']
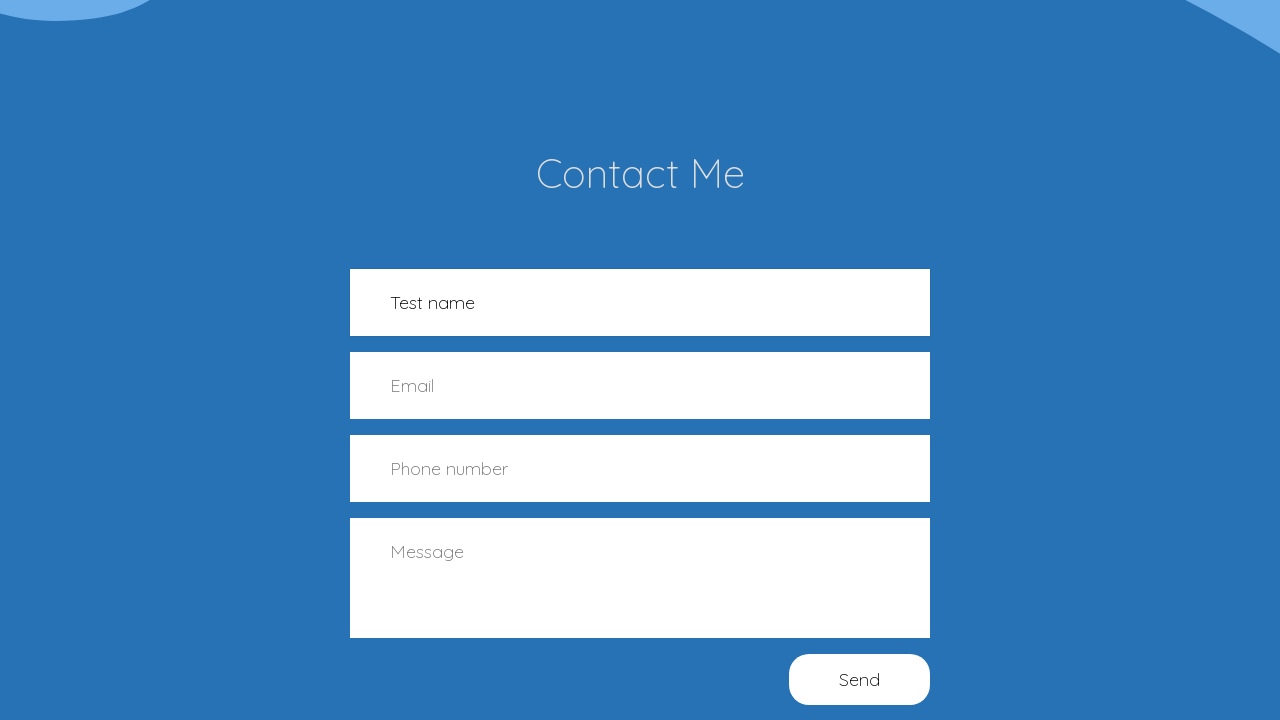

Filled email field with 'test@test.com' on input[name='email']
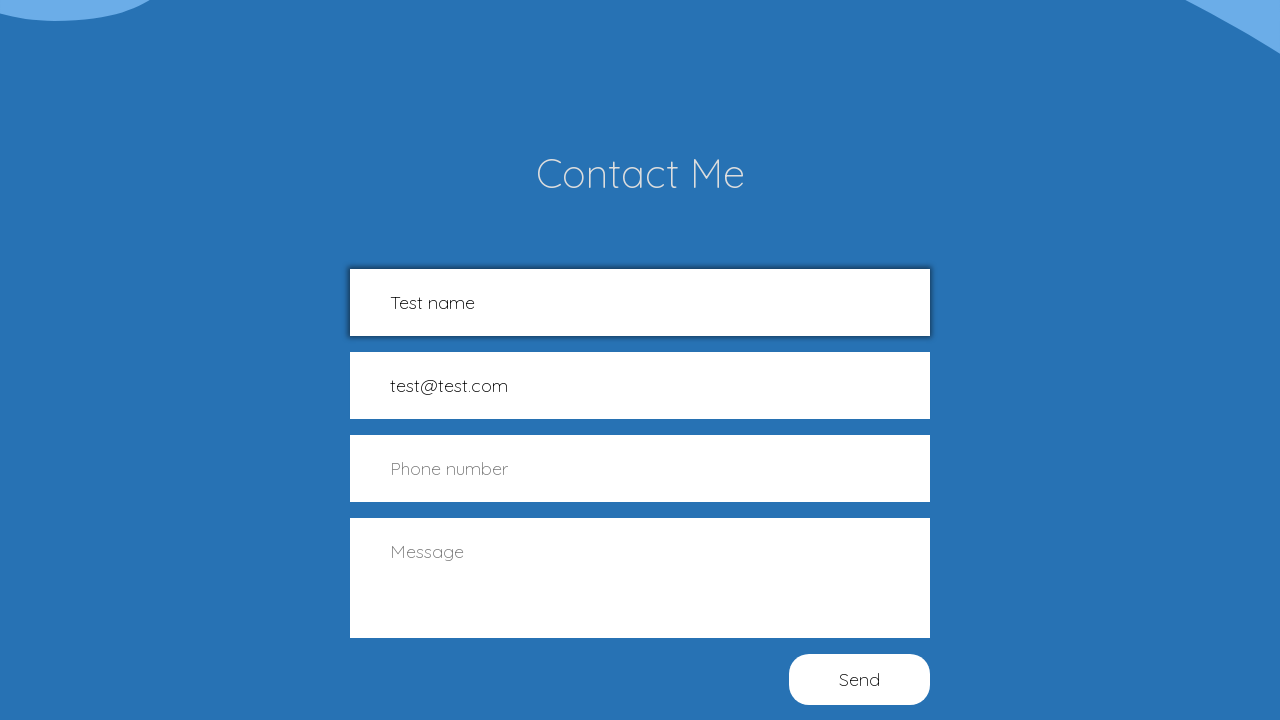

Left phone number field empty on input[name='number']
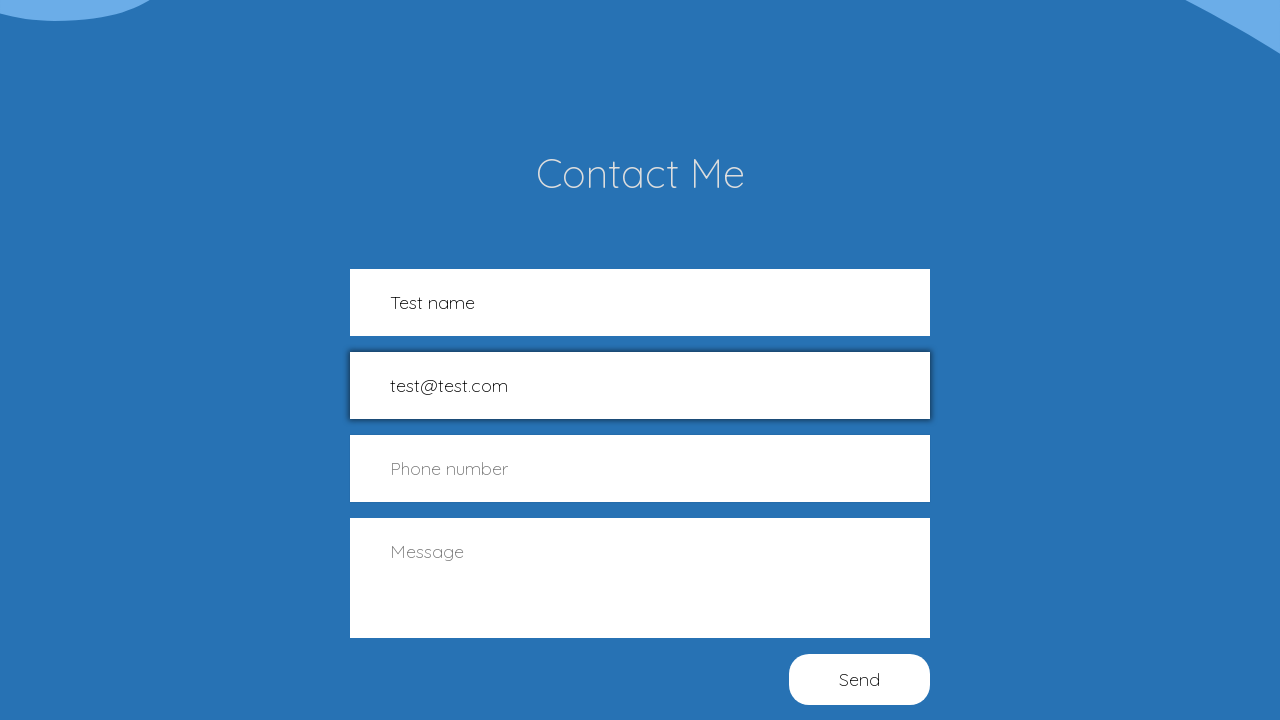

Filled message field with 'This is a test message' on textarea[name='message']
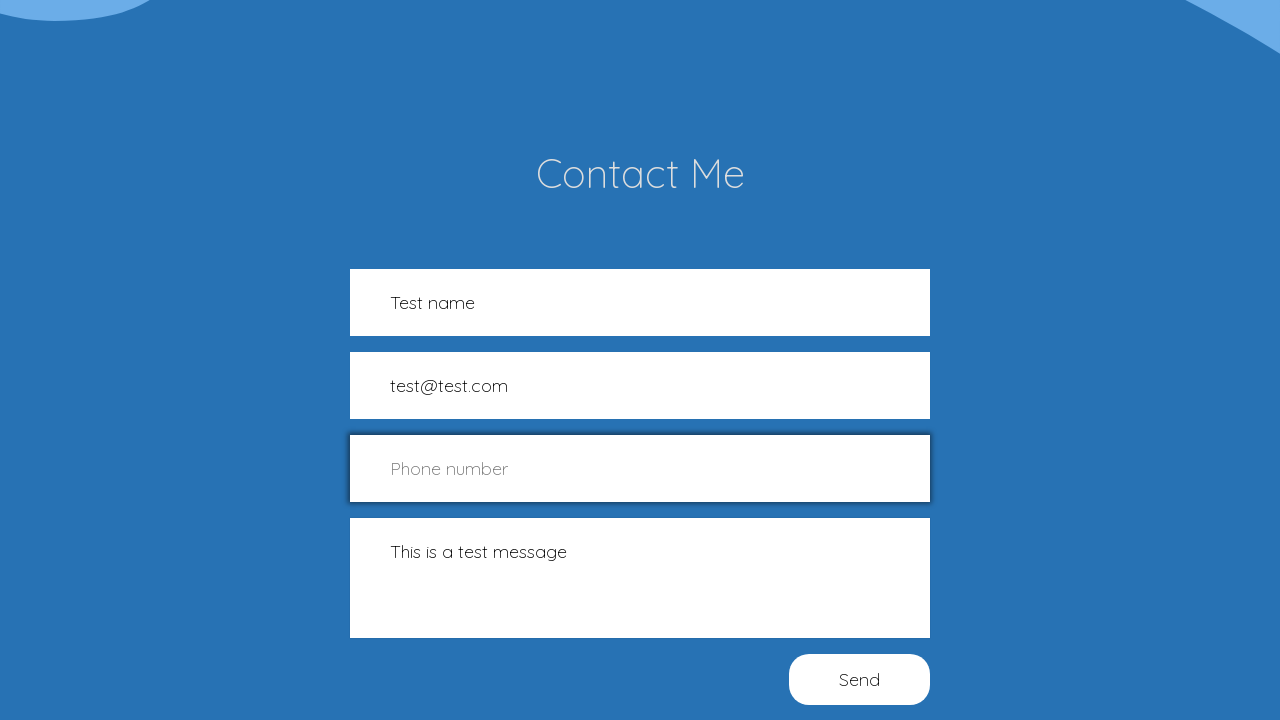

Clicked submit button to submit contact form at (860, 679) on #formButton
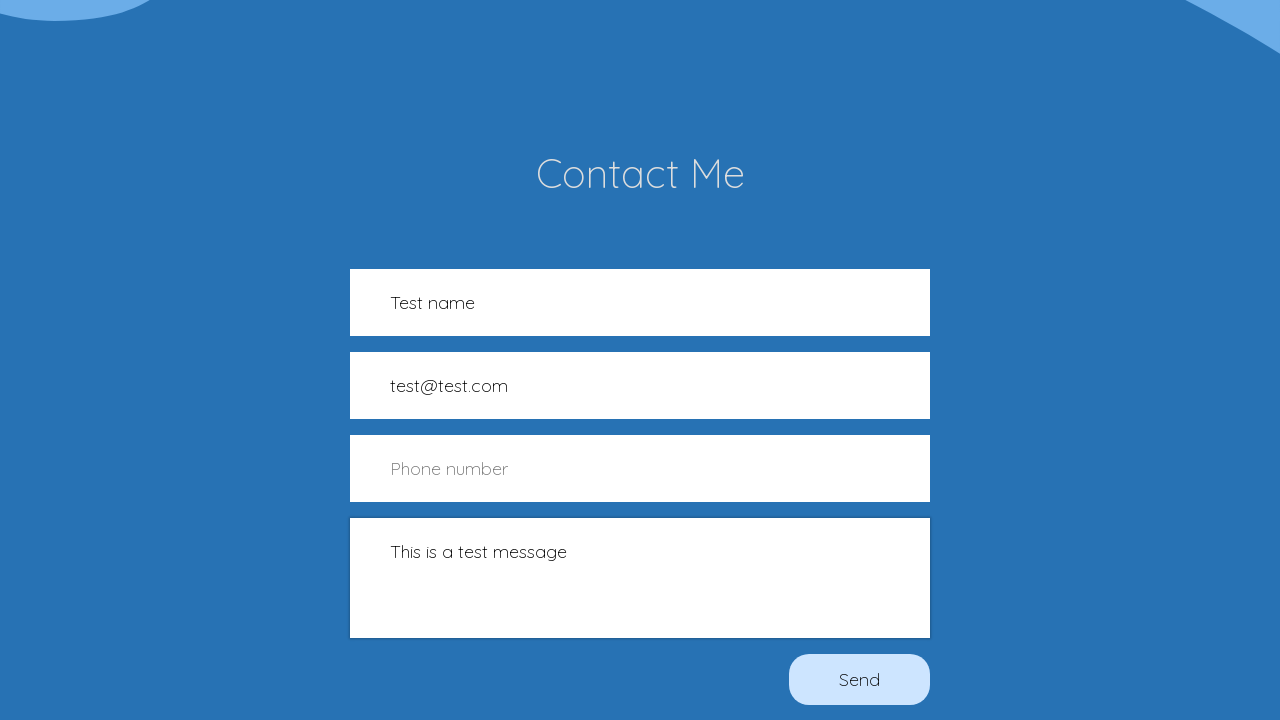

Set up dialog handler to accept alert messages
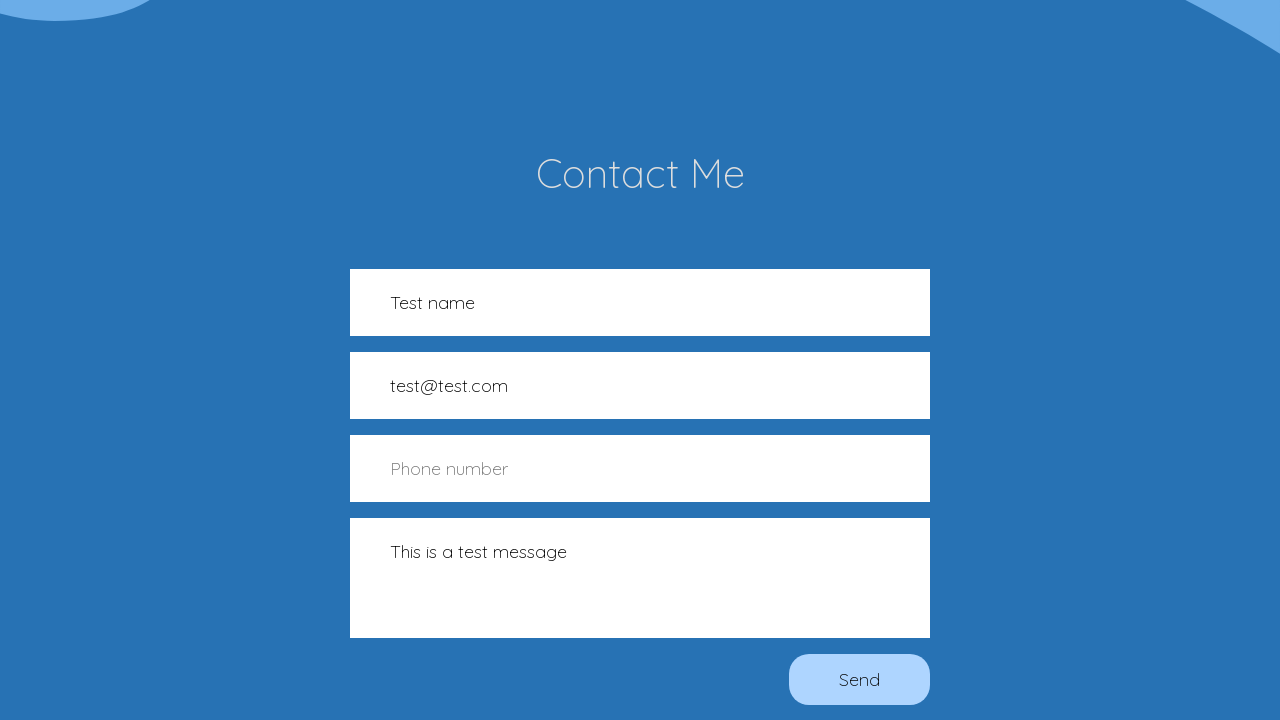

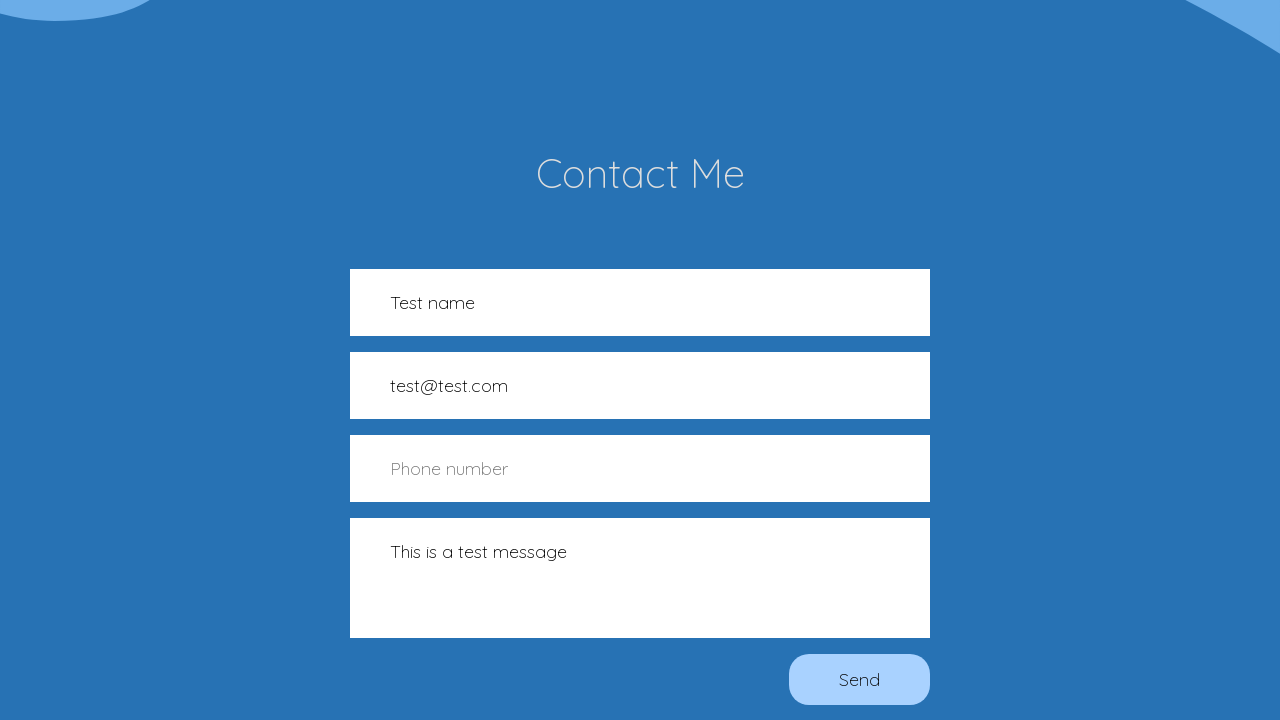